Navigates to idejongkok.com and verifies the page loads successfully

Starting URL: https://idejongkok.com

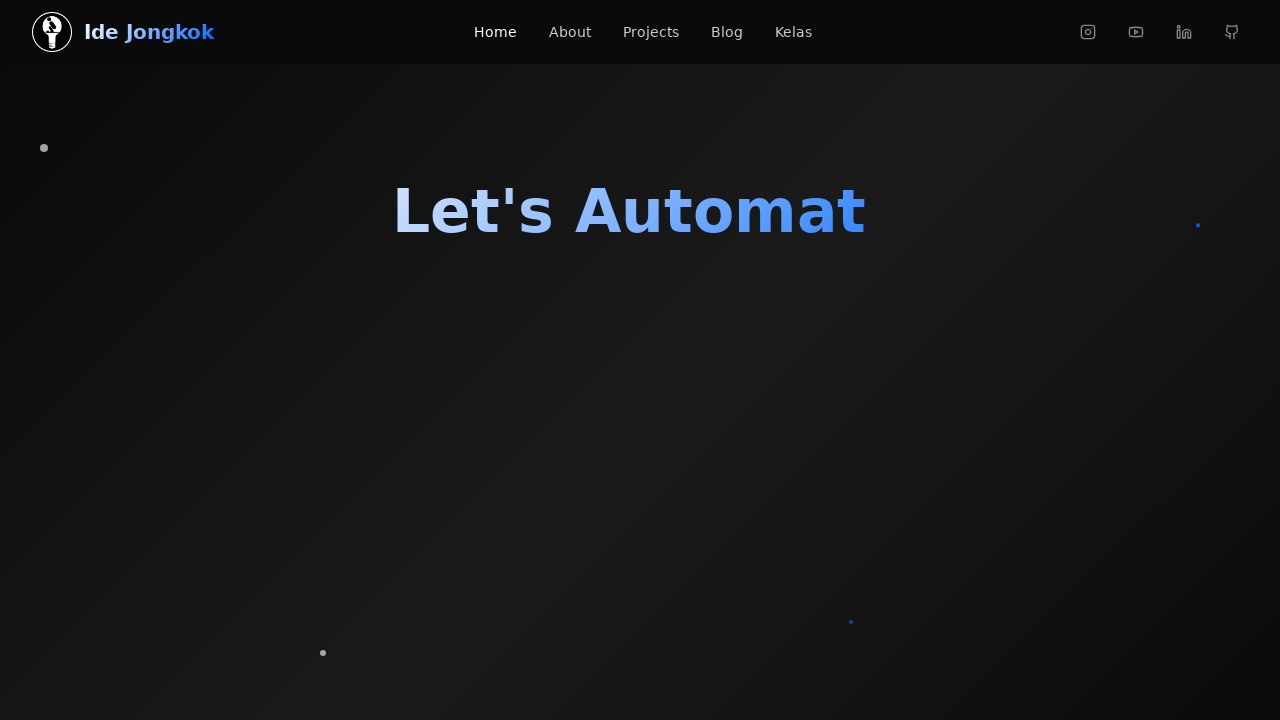

Navigated to https://idejongkok.com
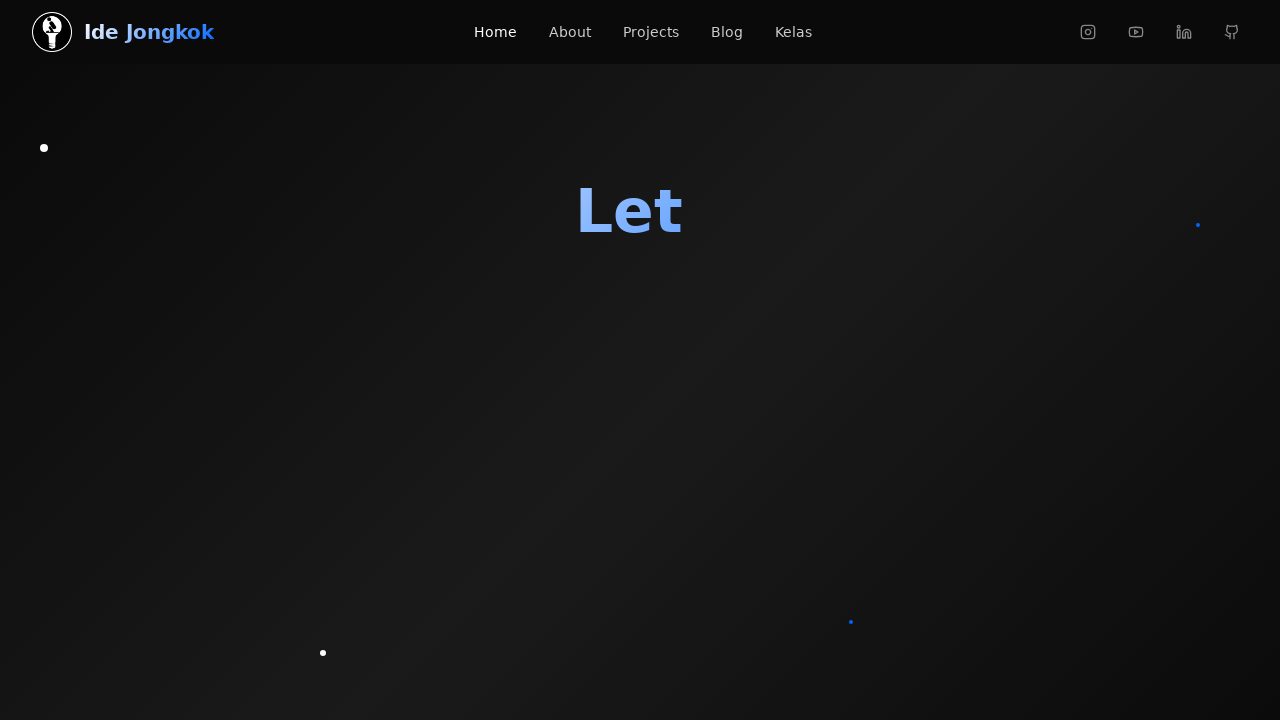

Page DOM content loaded successfully
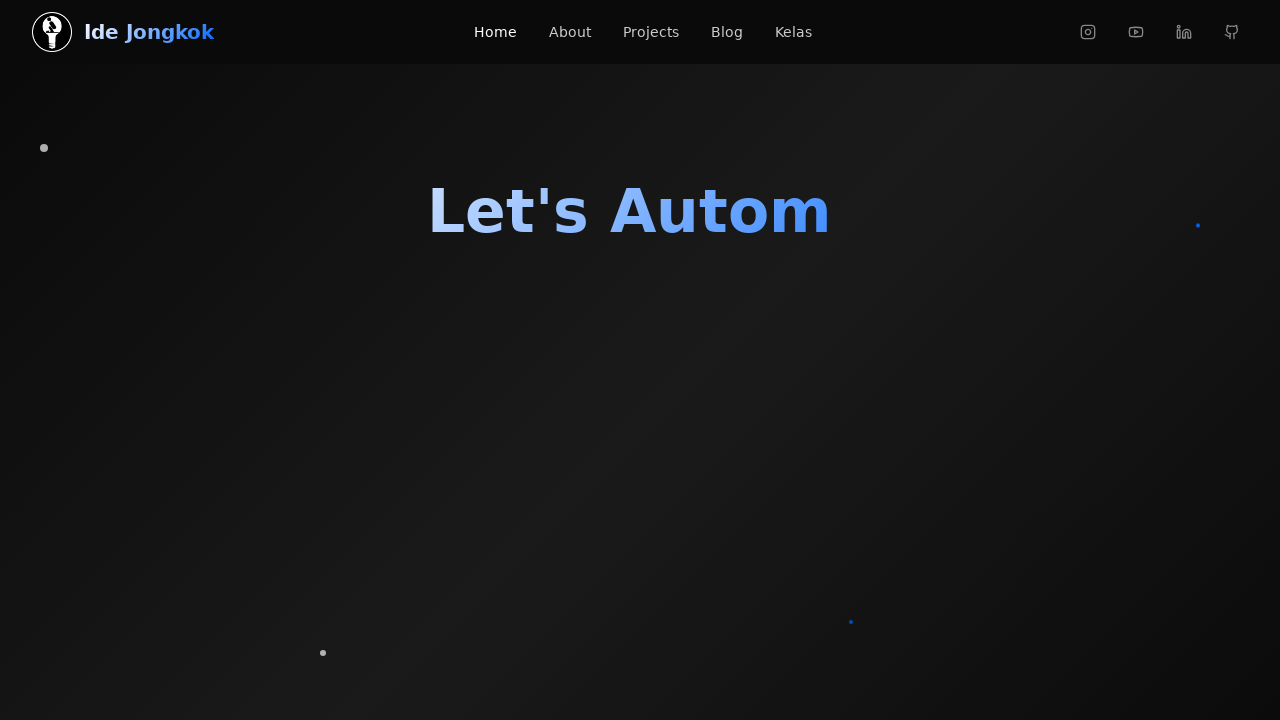

Verified page title exists
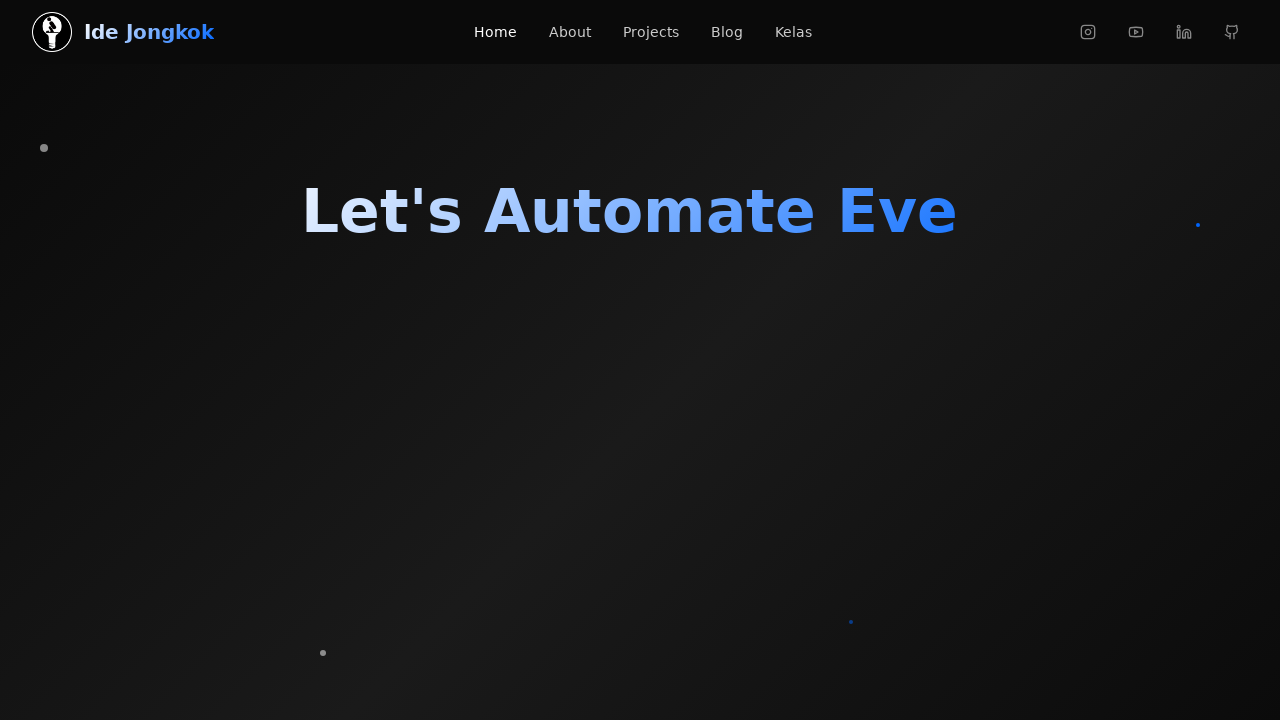

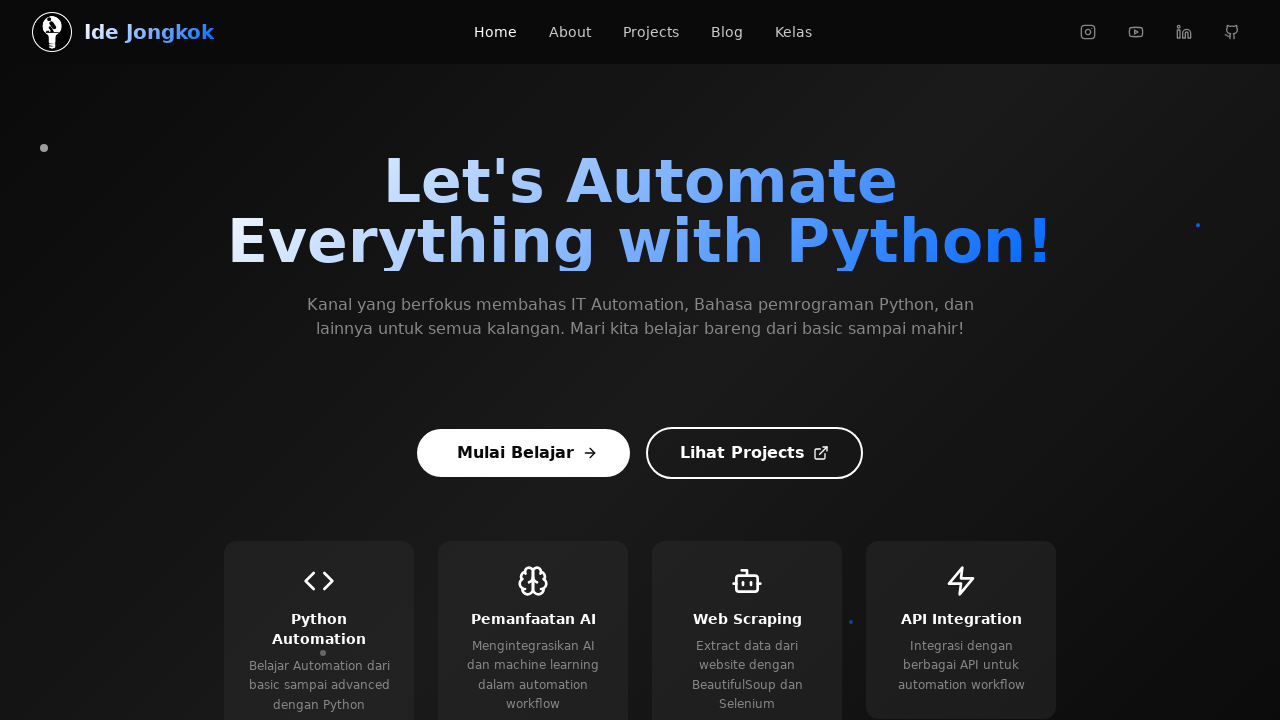